Tests registration form validation by submitting with missing required fields (zip code and SSN) and verifying error messages are displayed.

Starting URL: https://parabank.parasoft.com/parabank/index.htm

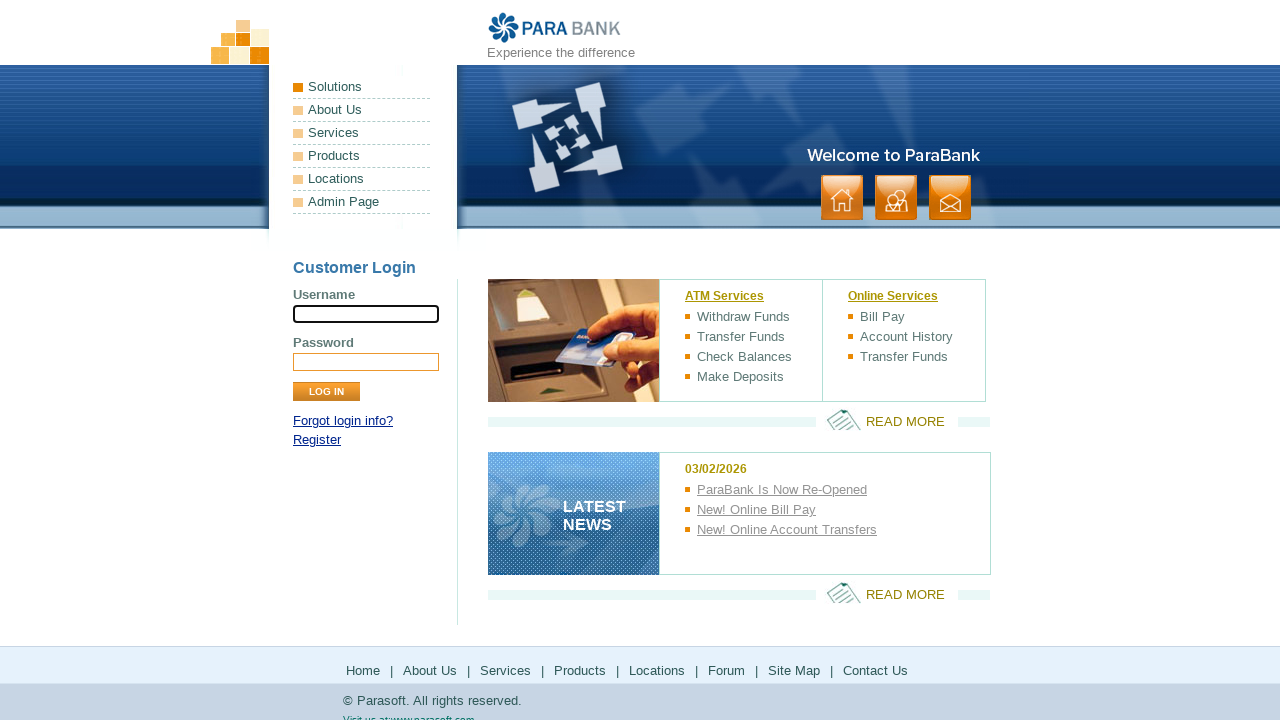

Clicked Register link to navigate to registration form at (317, 440) on internal:role=link[name="Register"i]
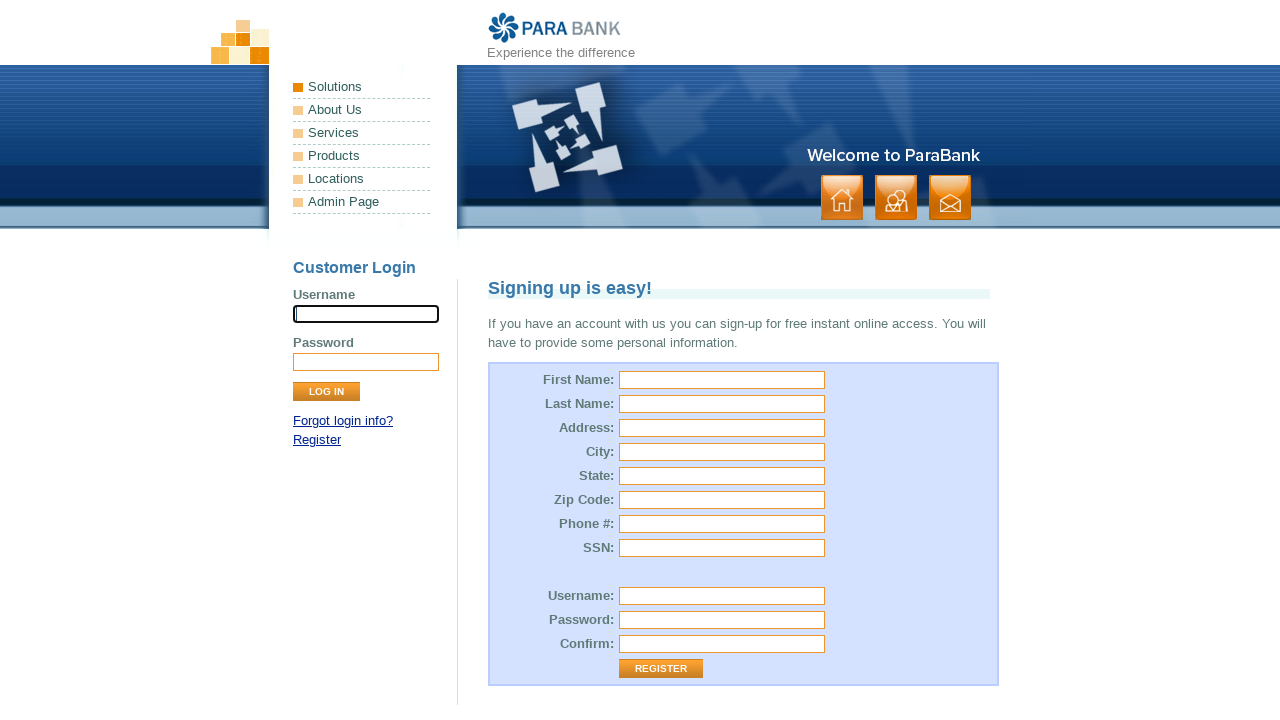

Filled first name field with 'Elena' on [id="customer.firstName"]
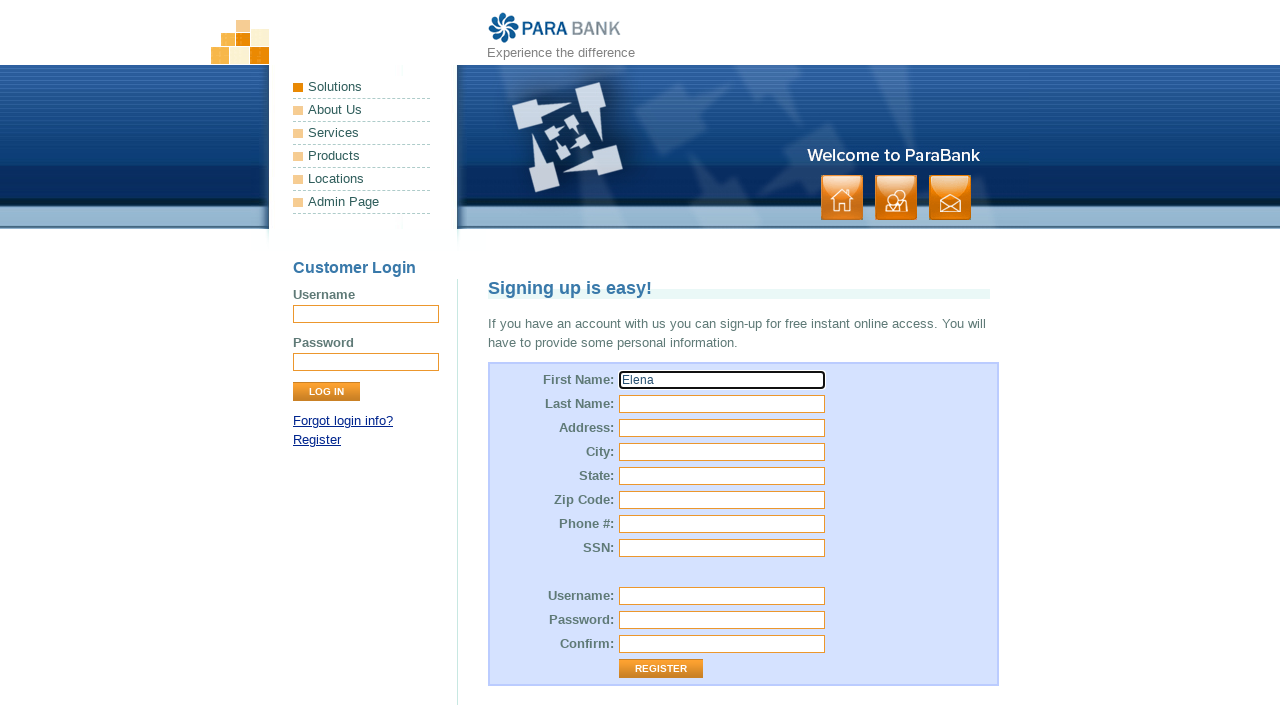

Filled last name field with 'Martinez' on [id="customer.lastName"]
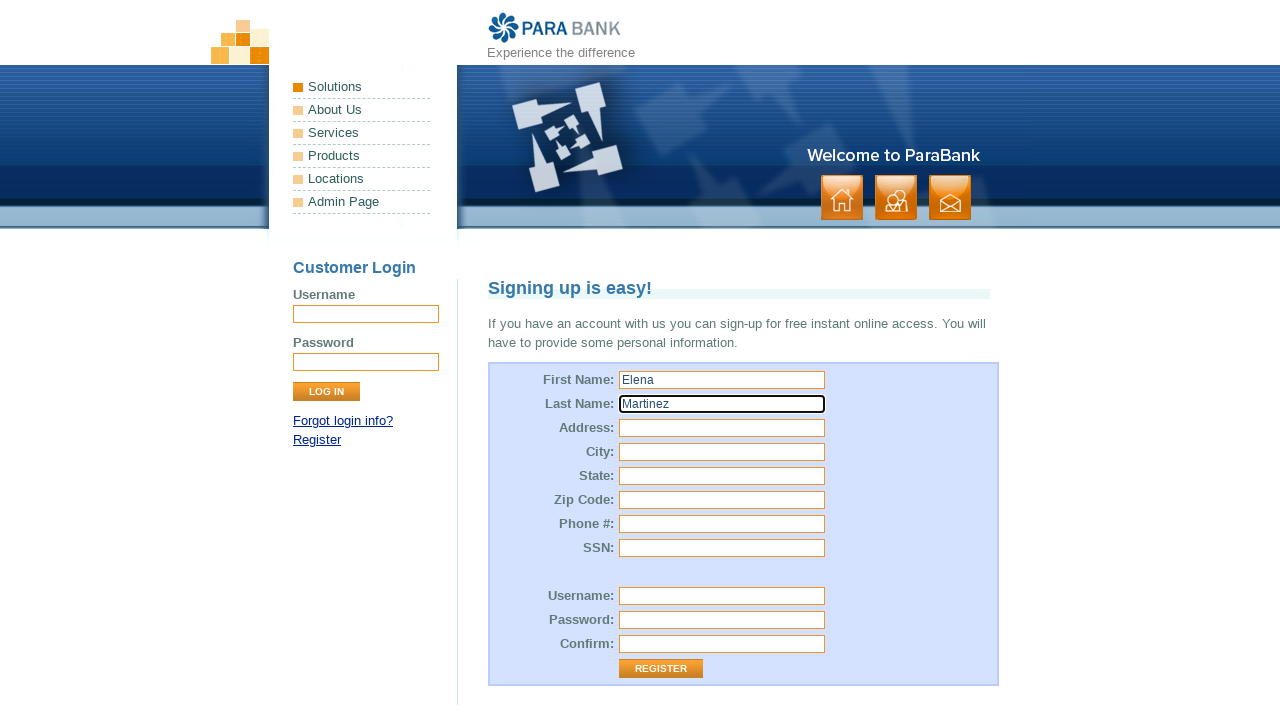

Filled street address field with '789 Pine Street' on [id="customer.address.street"]
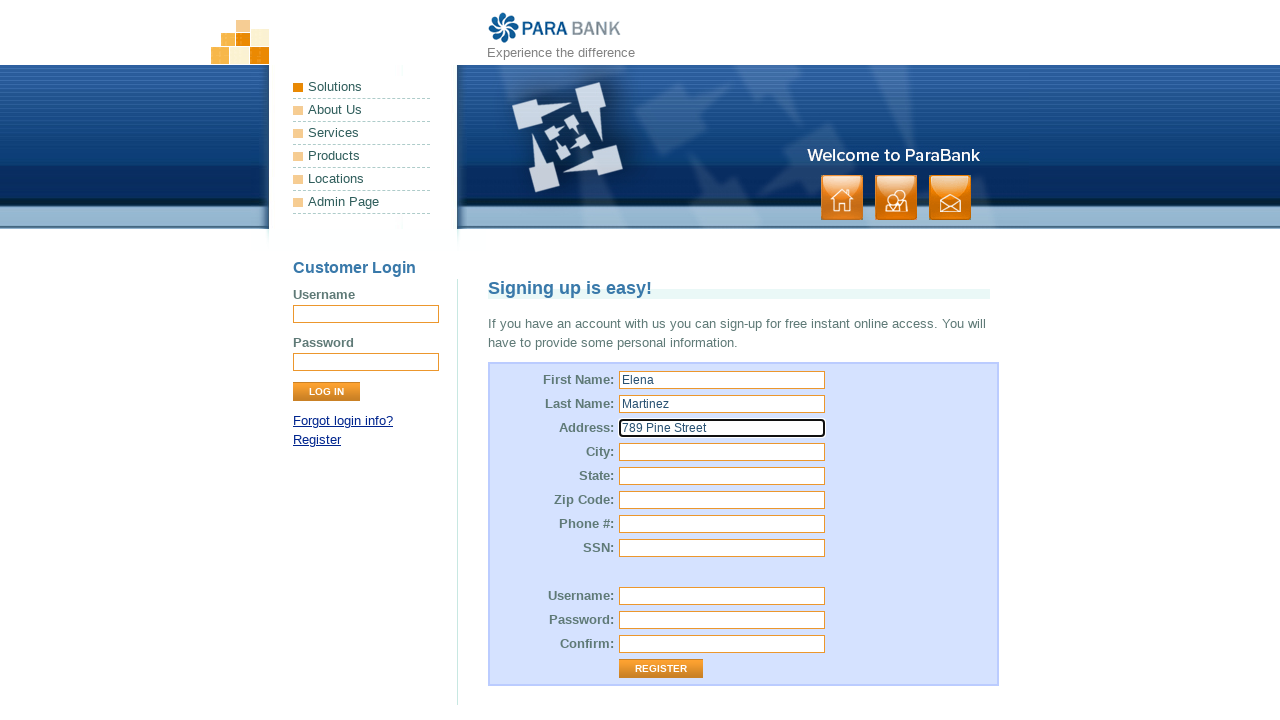

Filled city field with 'Los Angeles' on [id="customer.address.city"]
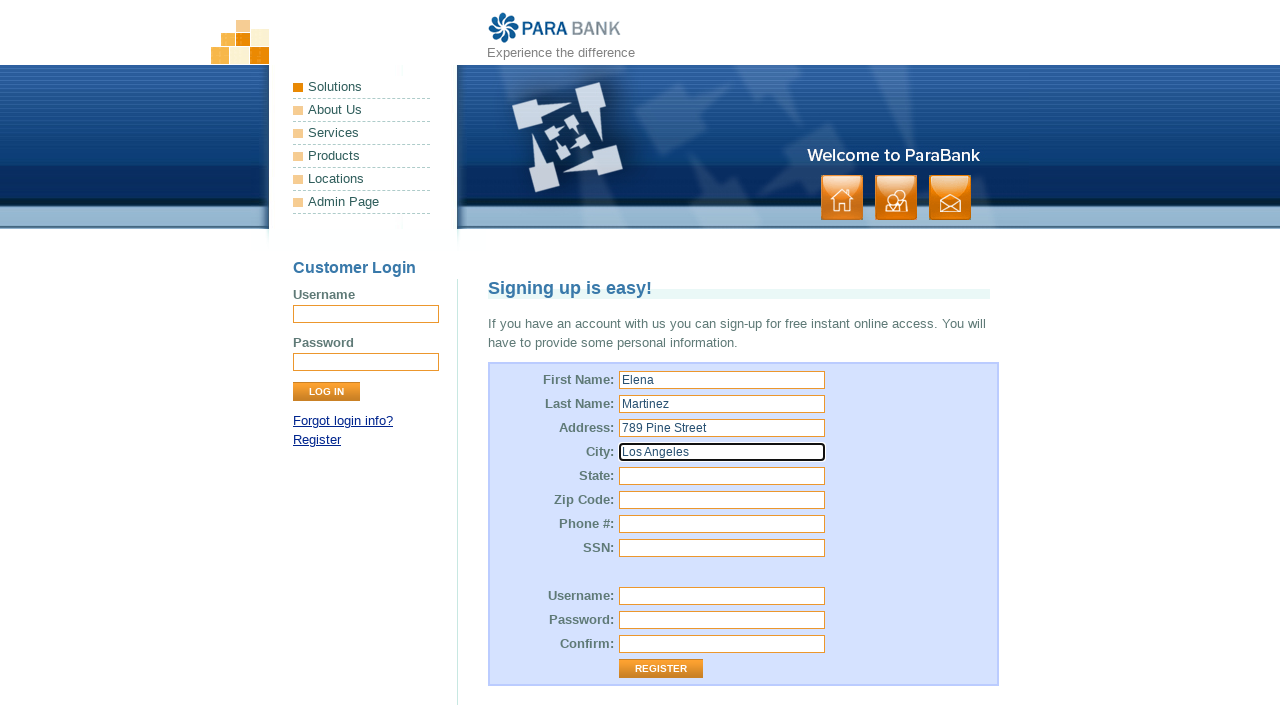

Filled state field with 'California' on [id="customer.address.state"]
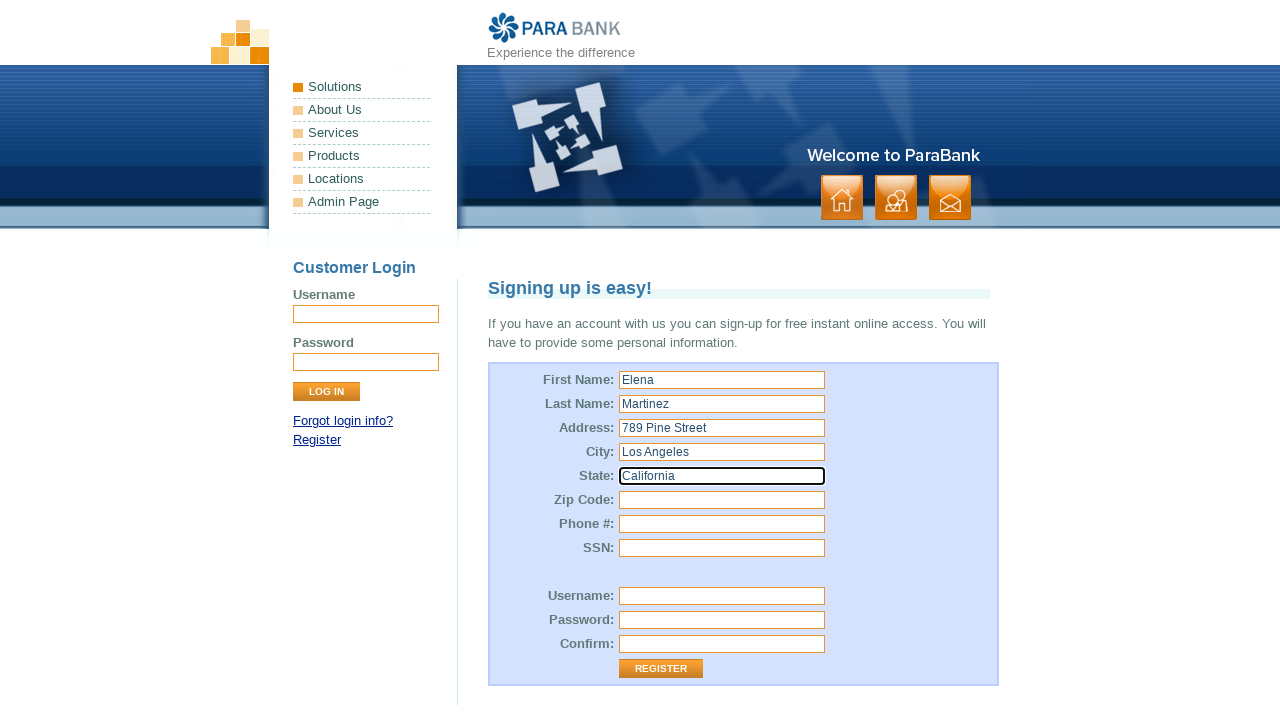

Filled username field with 'ElenaTest456' on [id="customer.username"]
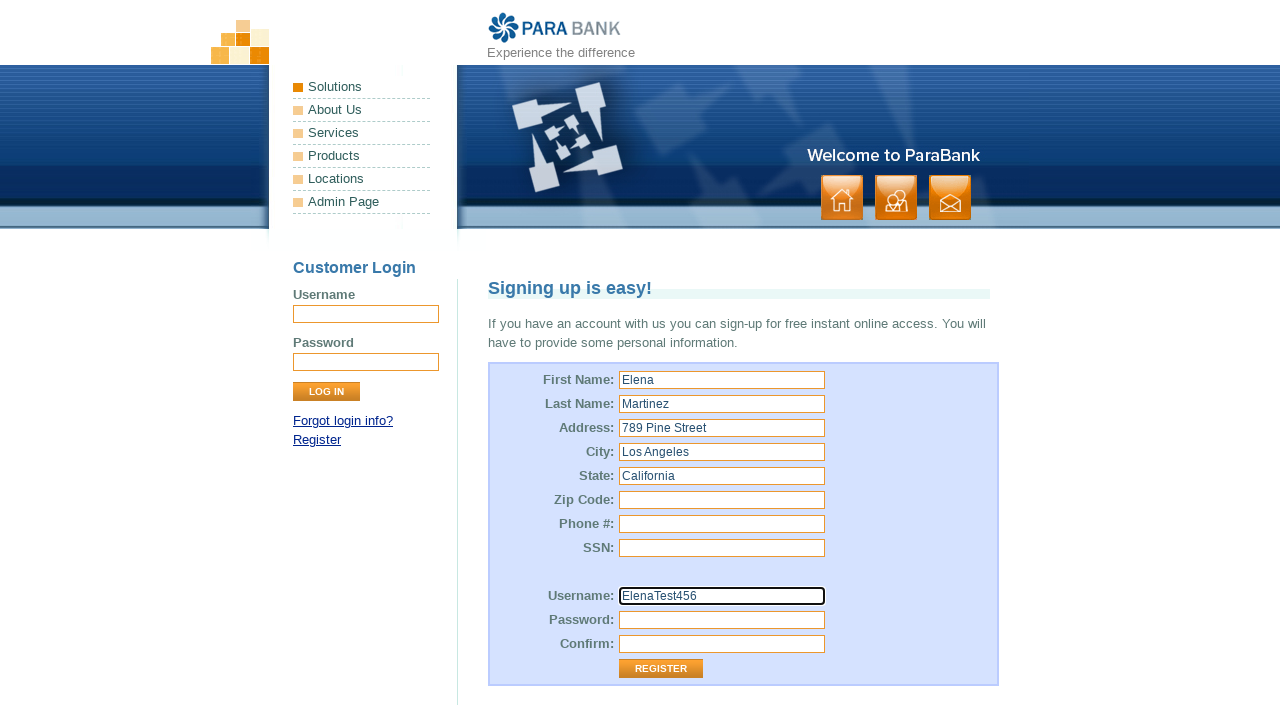

Filled password field with 'testPassword99' on [id="customer.password"]
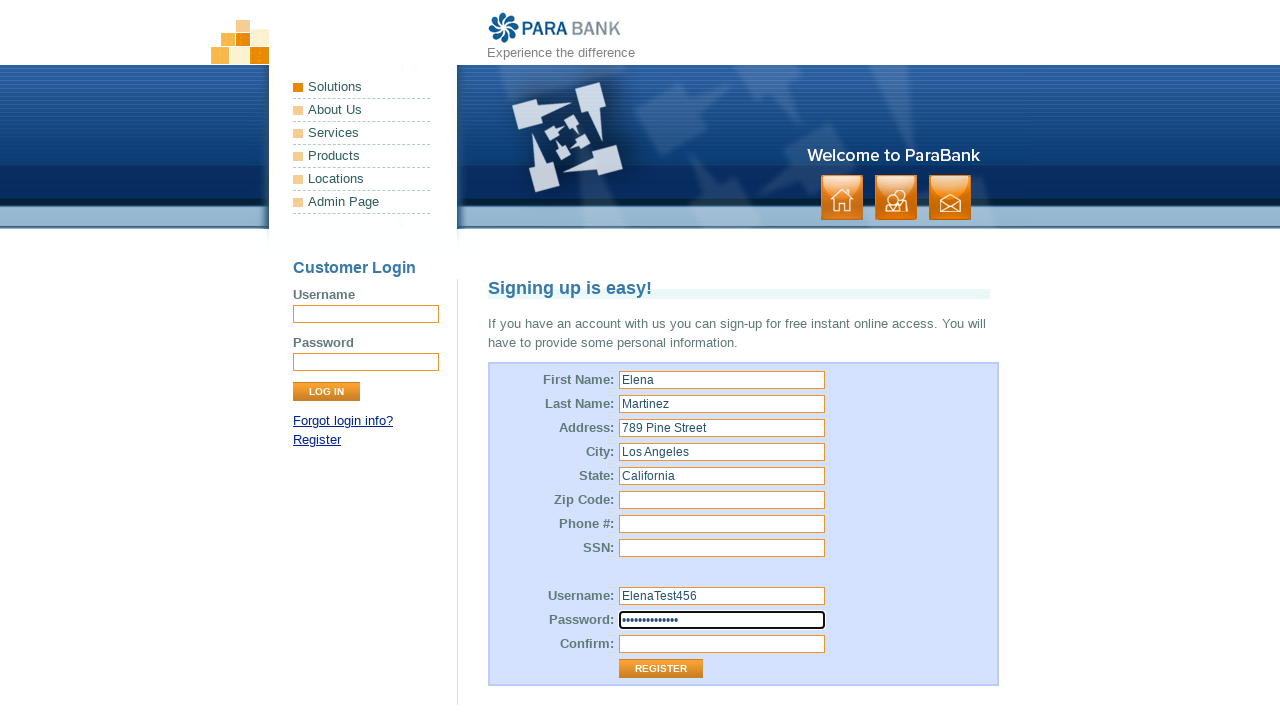

Filled repeated password field with 'testPassword99' on #repeatedPassword
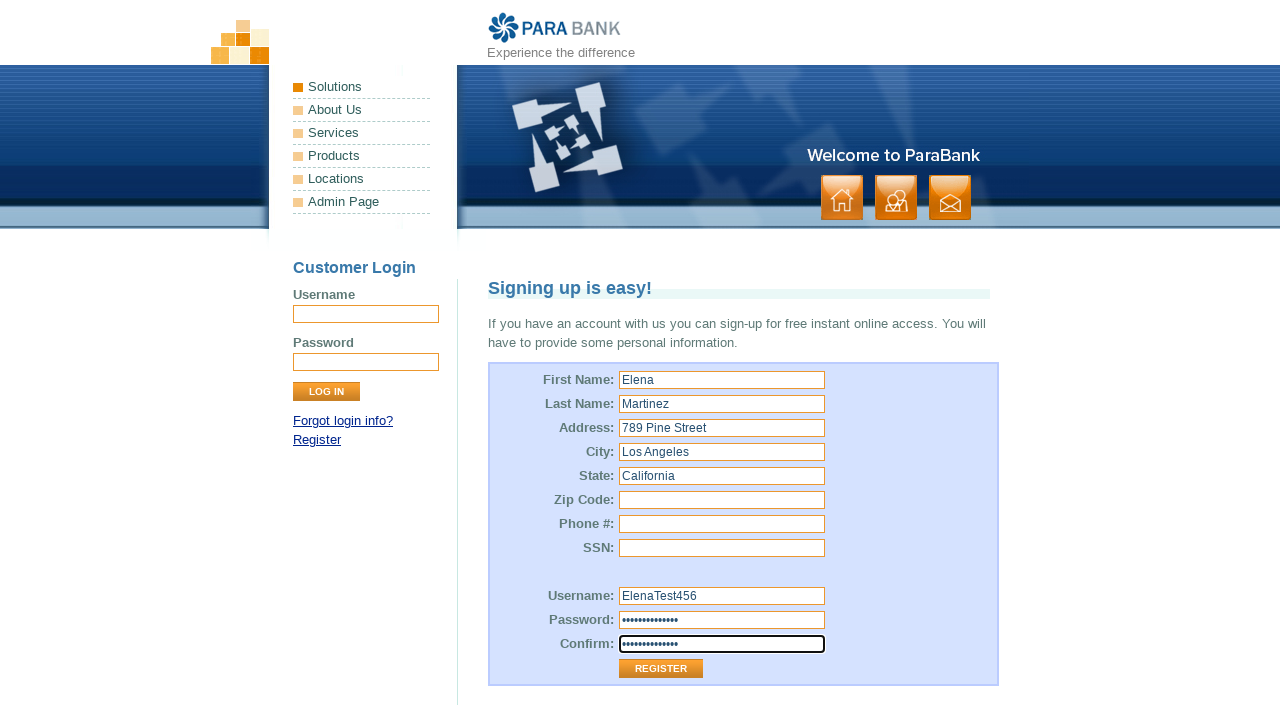

Clicked Register button to submit form with missing required fields at (661, 669) on internal:role=button[name="Register"i]
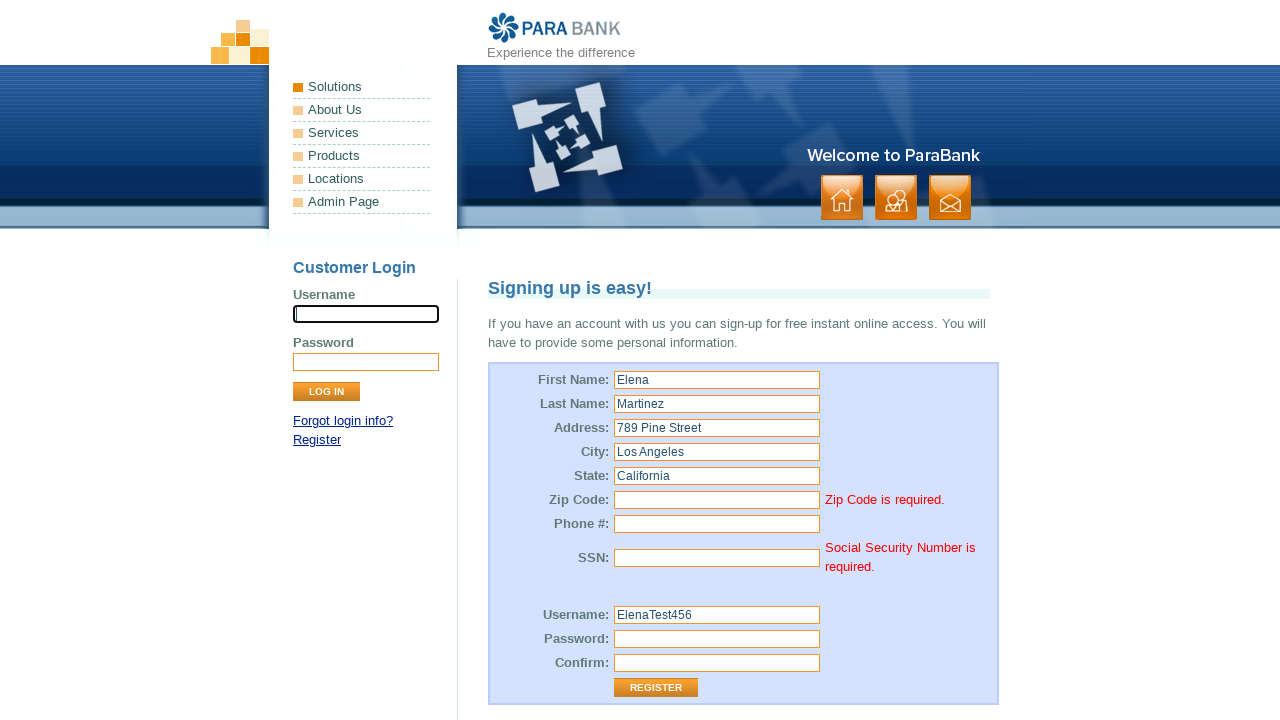

Validation error message 'Zip Code is required.' appeared as expected
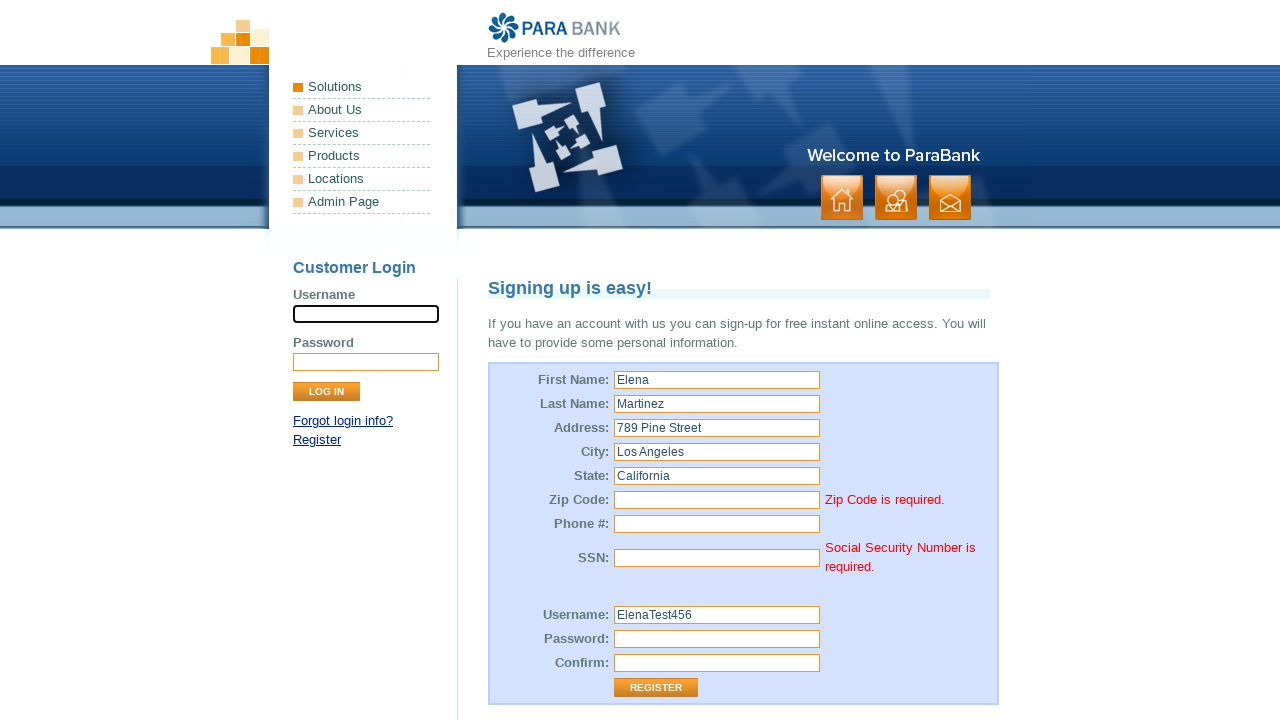

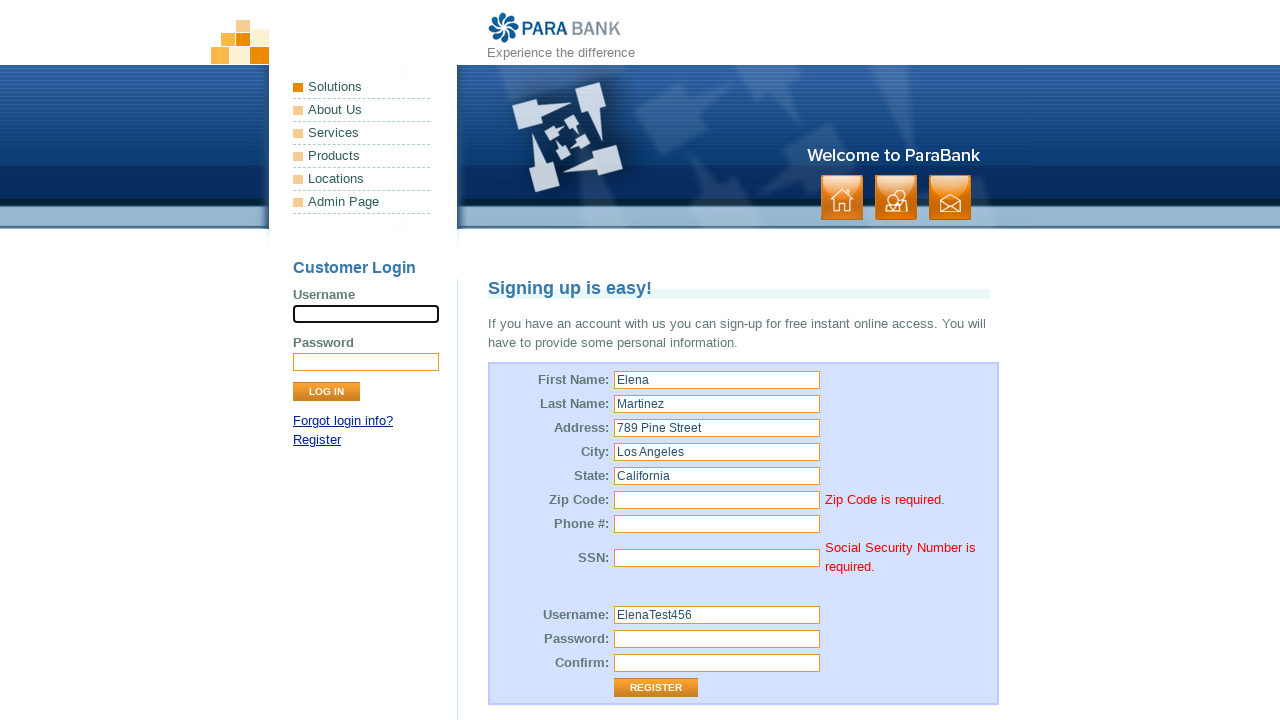